Tests different types of JavaScript alerts including simple alerts, confirm dialogs, and prompt dialogs with text input

Starting URL: https://demoqa.com/alerts

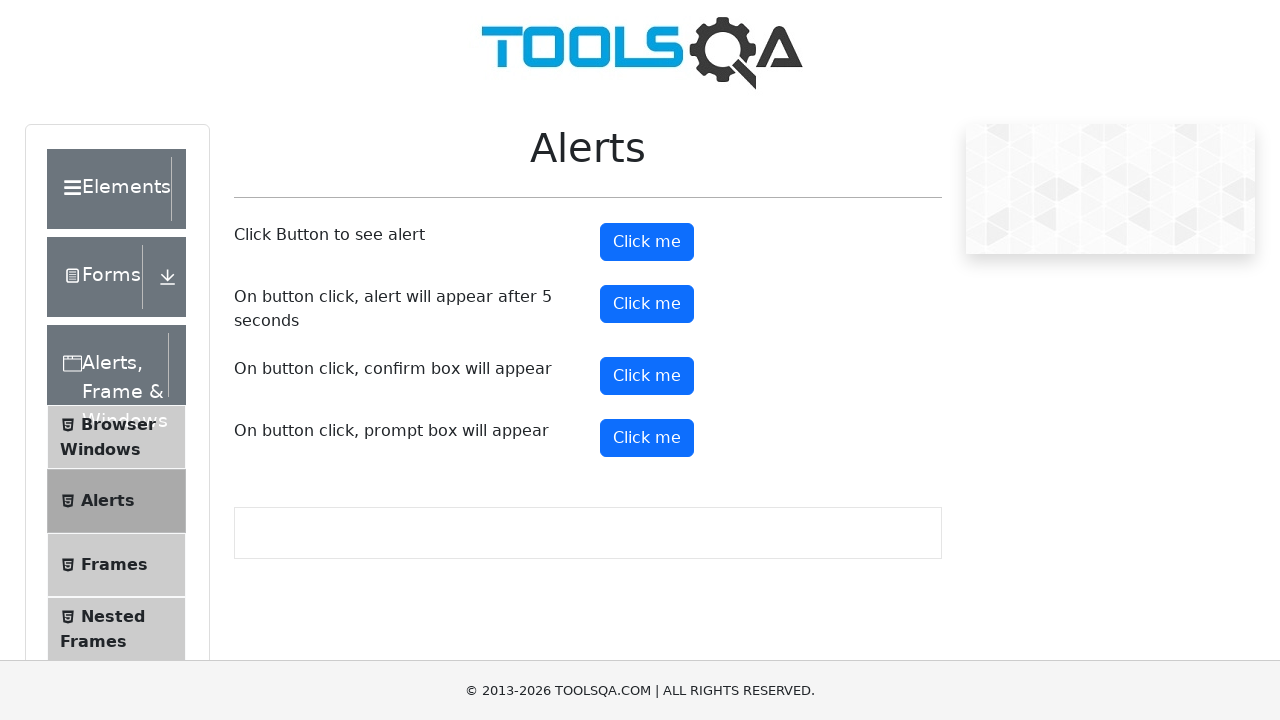

Clicked button to trigger simple alert at (647, 242) on button[id*='alertButton']
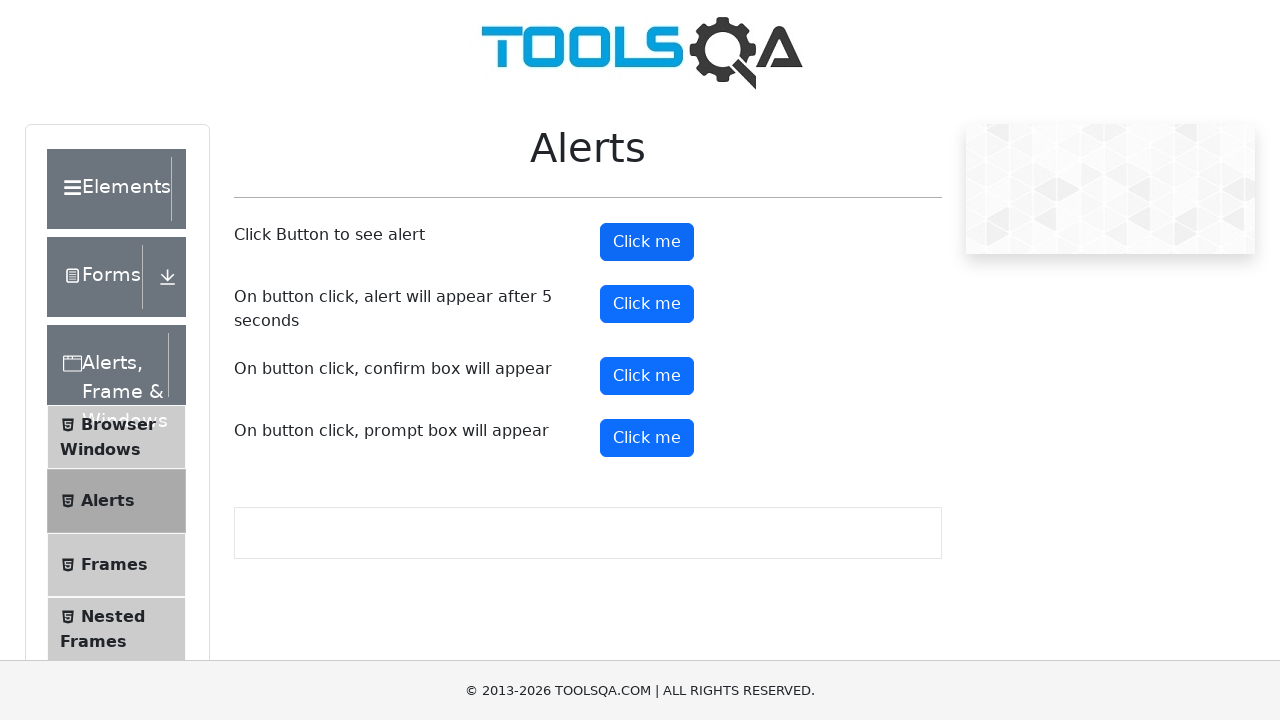

Set up dialog handler to accept simple alert
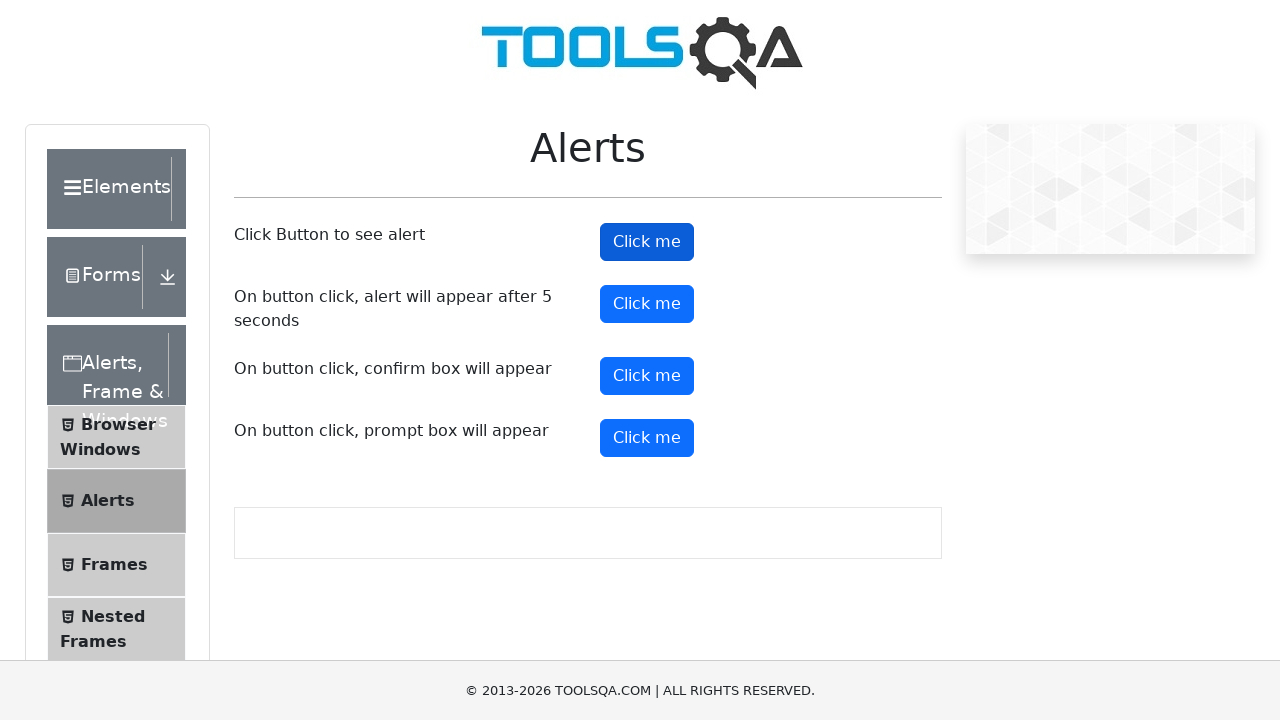

Clicked button to trigger confirm dialog at (647, 376) on button[id*='confirmButton']
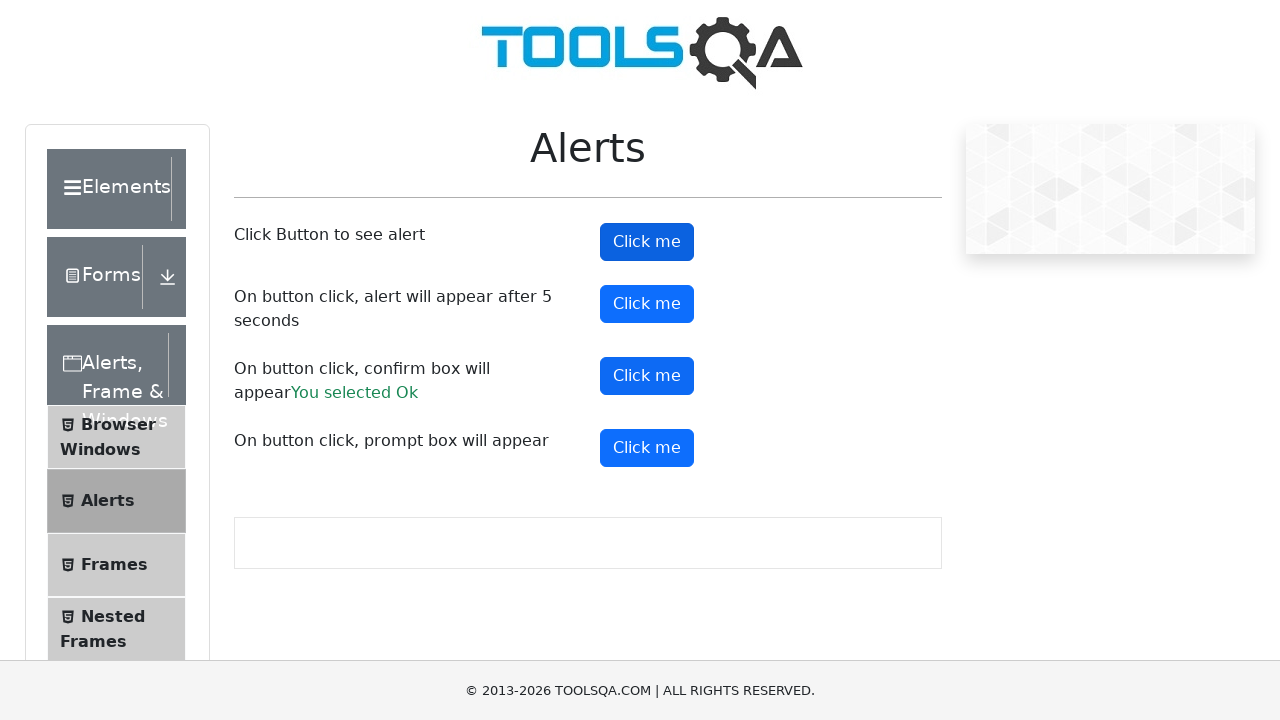

Set up dialog handler to dismiss confirm dialog
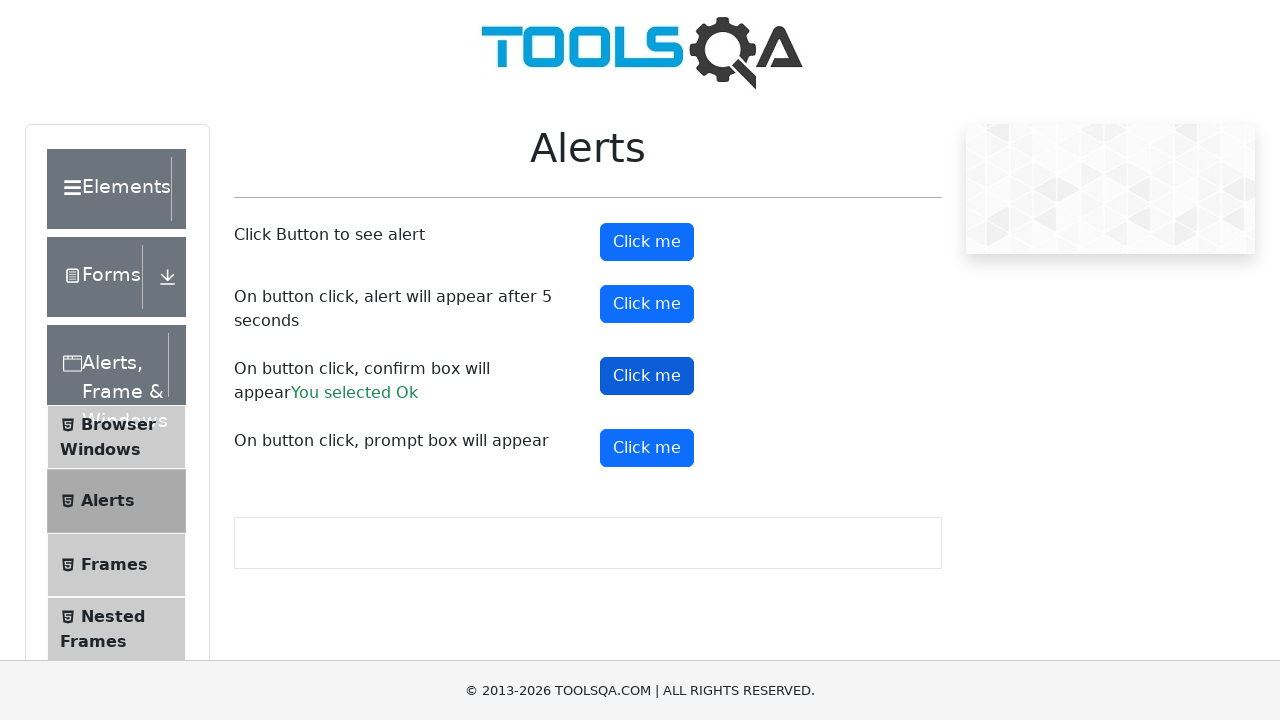

Clicked button to trigger prompt dialog at (647, 448) on button[id*='promtButton']
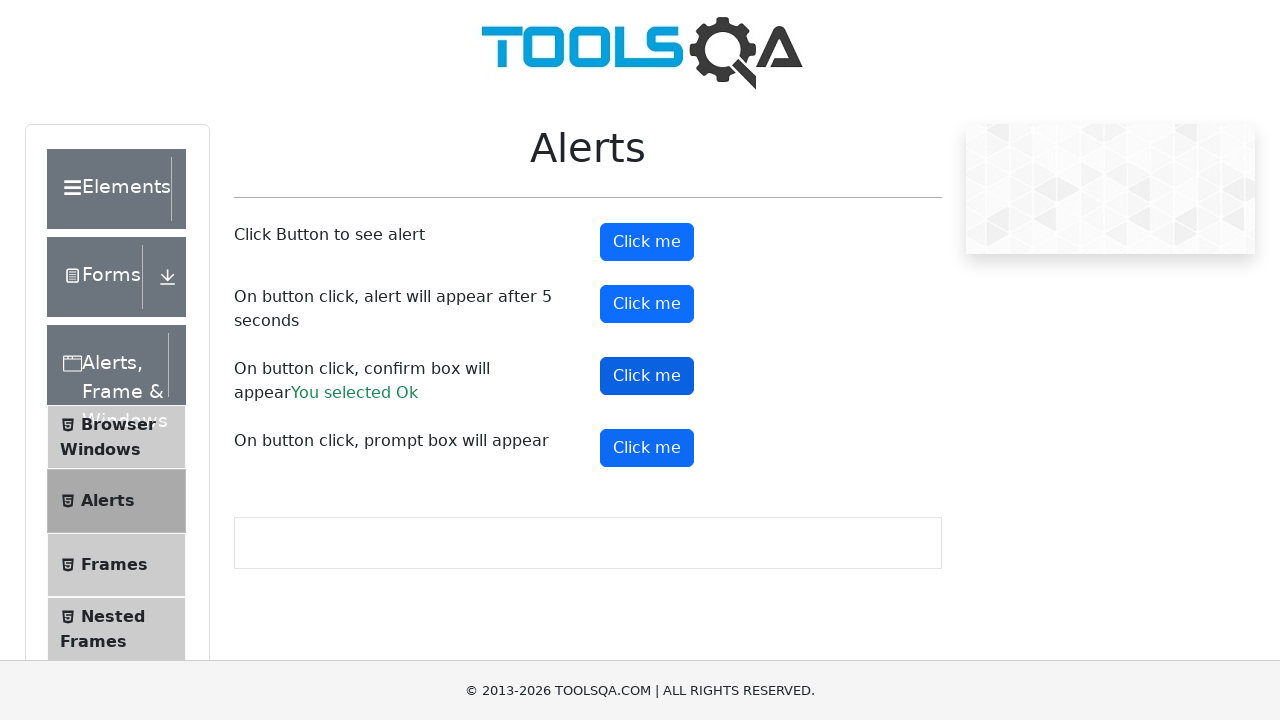

Set up dialog handler to accept prompt dialog with text input 'IT IS OK TO HIT OK'
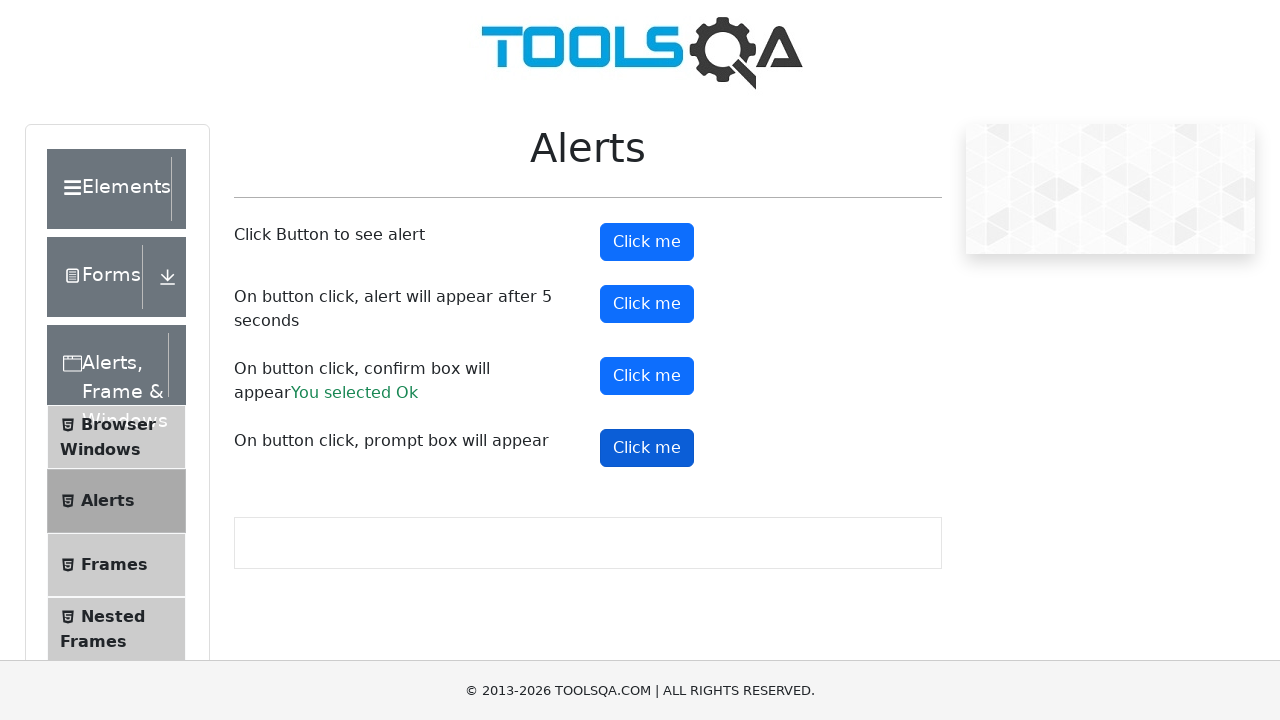

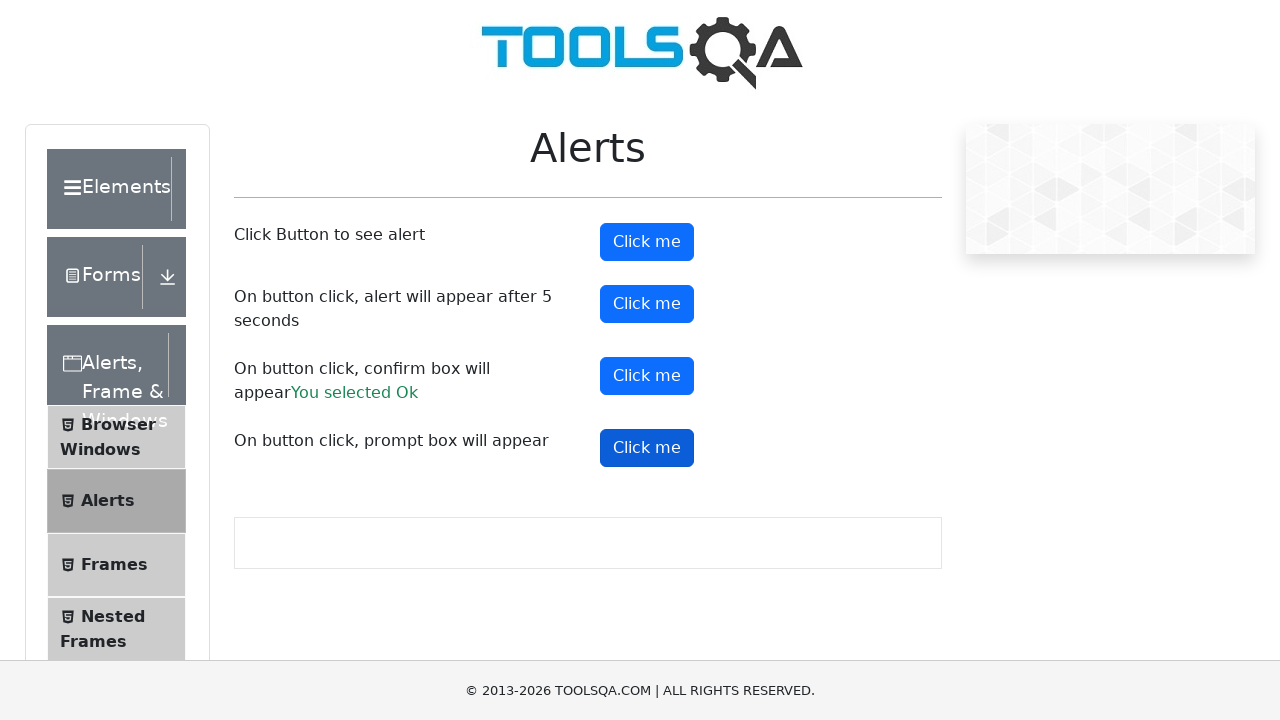